Navigates to the broken links page to verify broken link elements are present

Starting URL: https://demoqa.com/broken

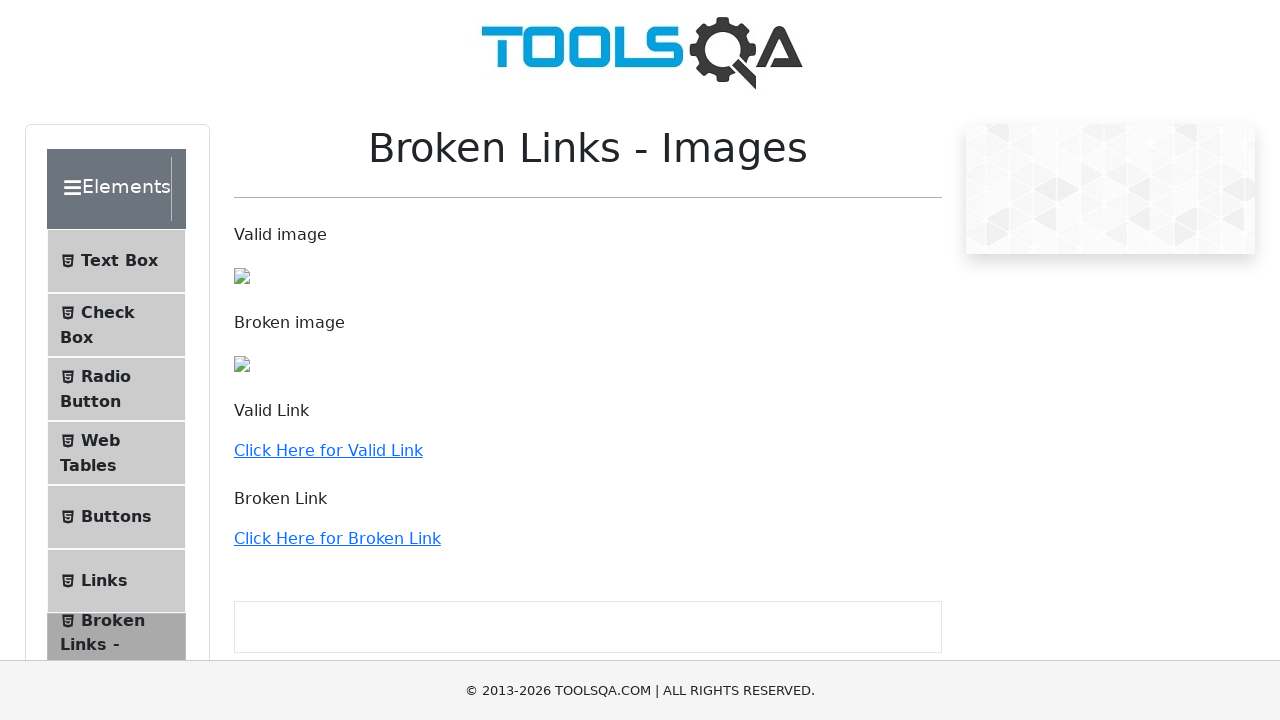

Navigated to broken links page at https://demoqa.com/broken
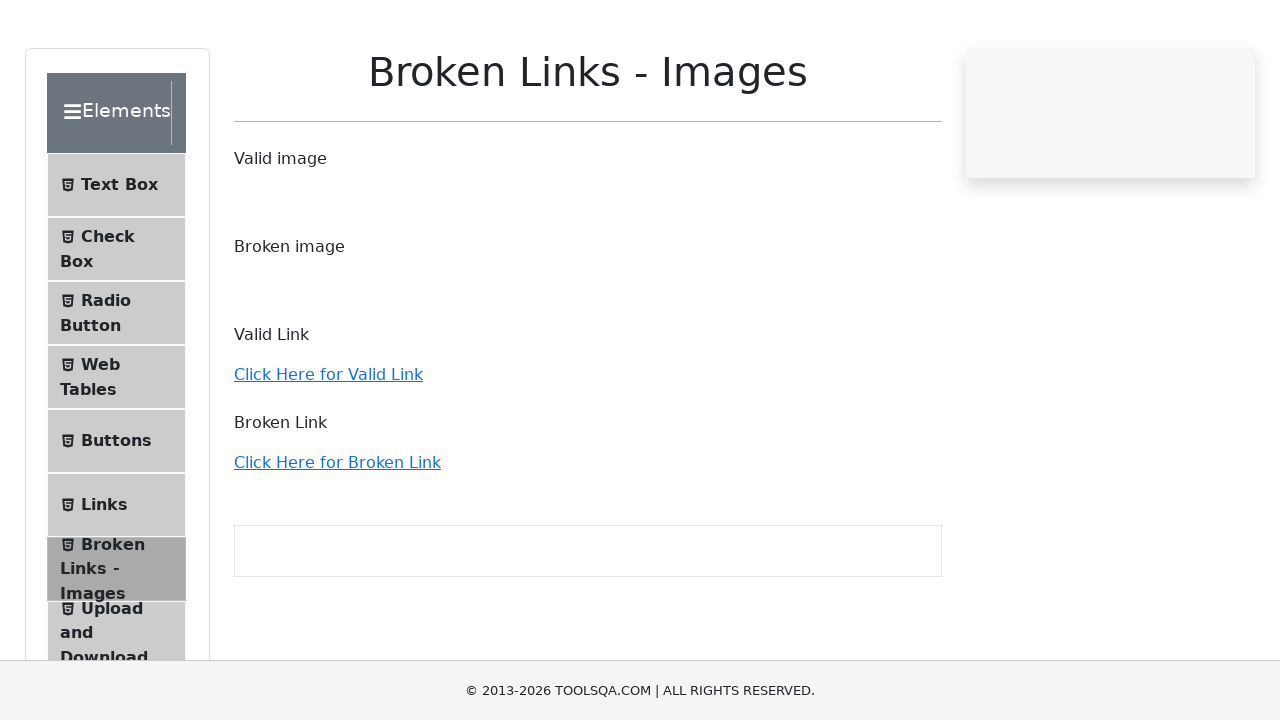

Broken link element 'Click Here for Broken Link' is present on the page
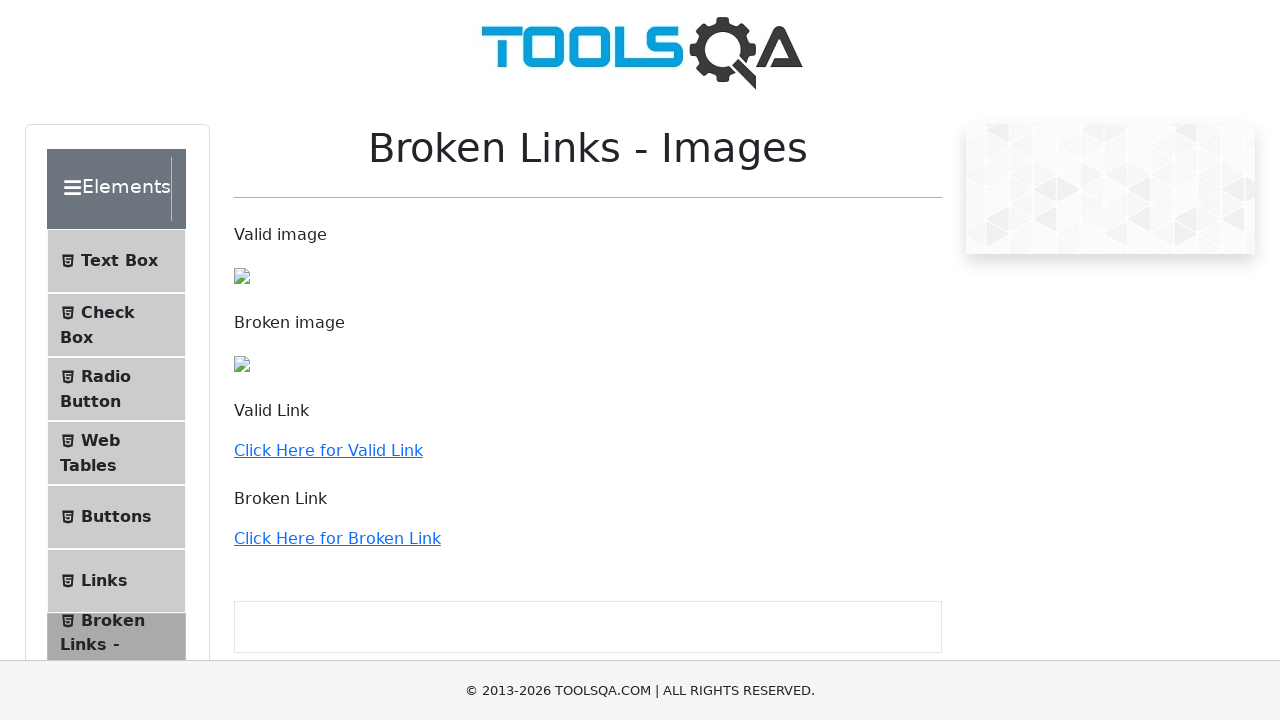

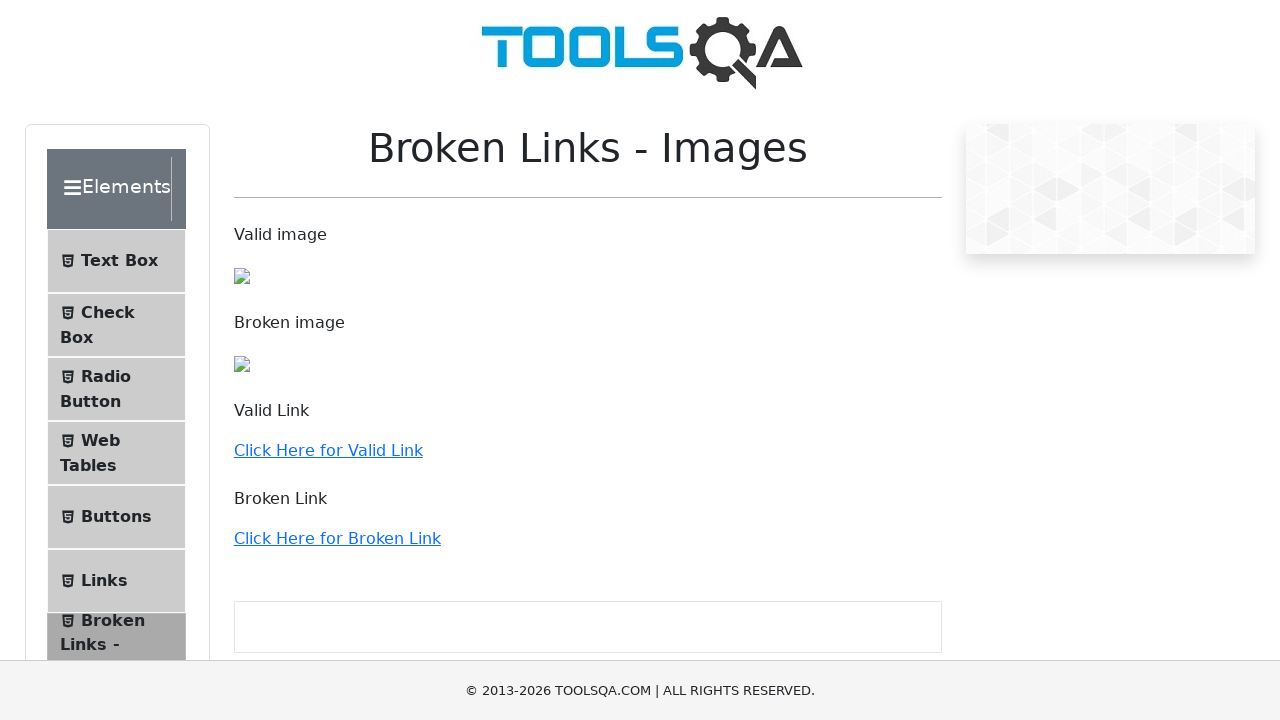